Tests Bootstrap dropdown functionality by clicking the dropdown button and selecting the JavaScript option from the menu

Starting URL: https://seleniumpractise.blogspot.com/2016/08/bootstrap-dropdown-example-for-selenium.html

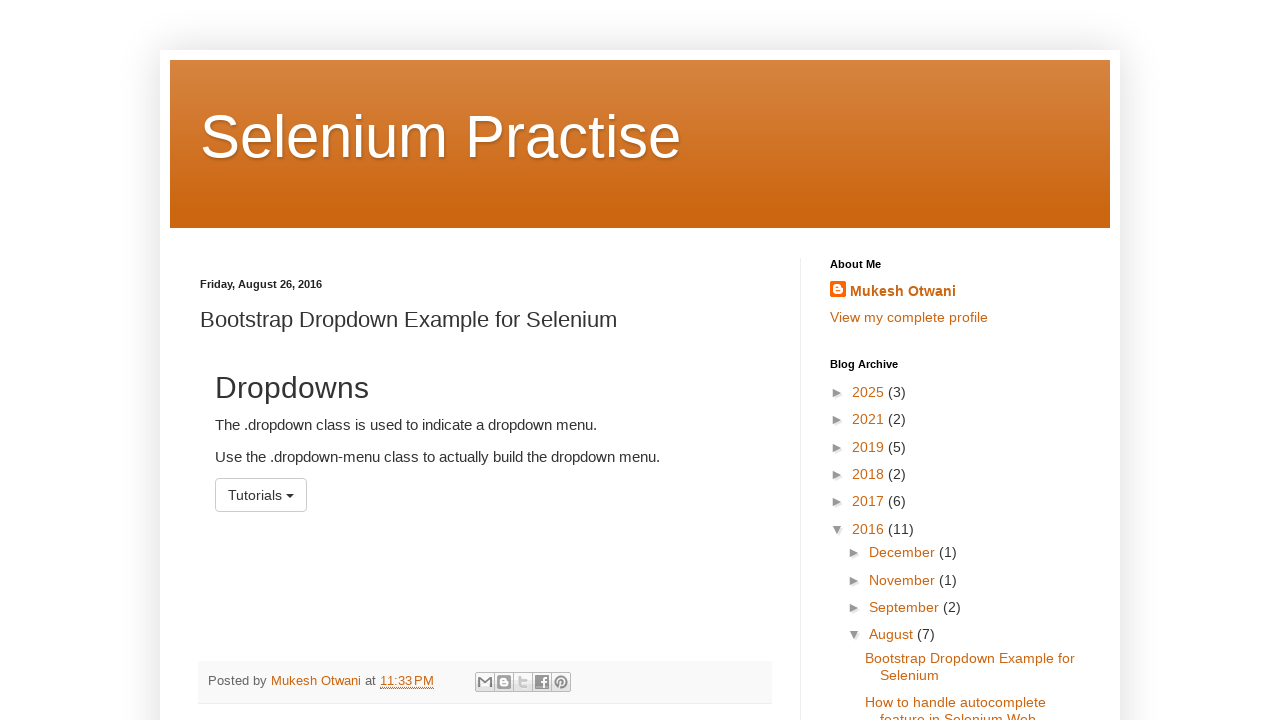

Navigated to Bootstrap dropdown example page
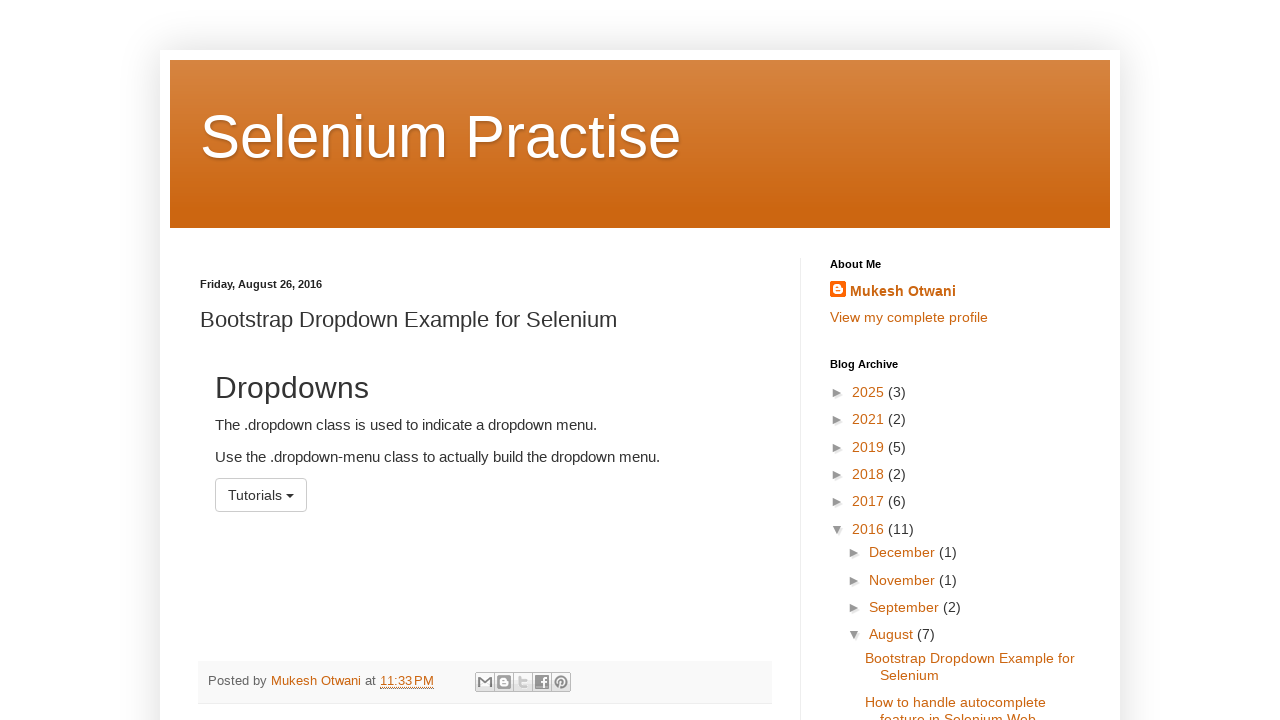

Clicked dropdown button to open menu at (261, 495) on button#menu1
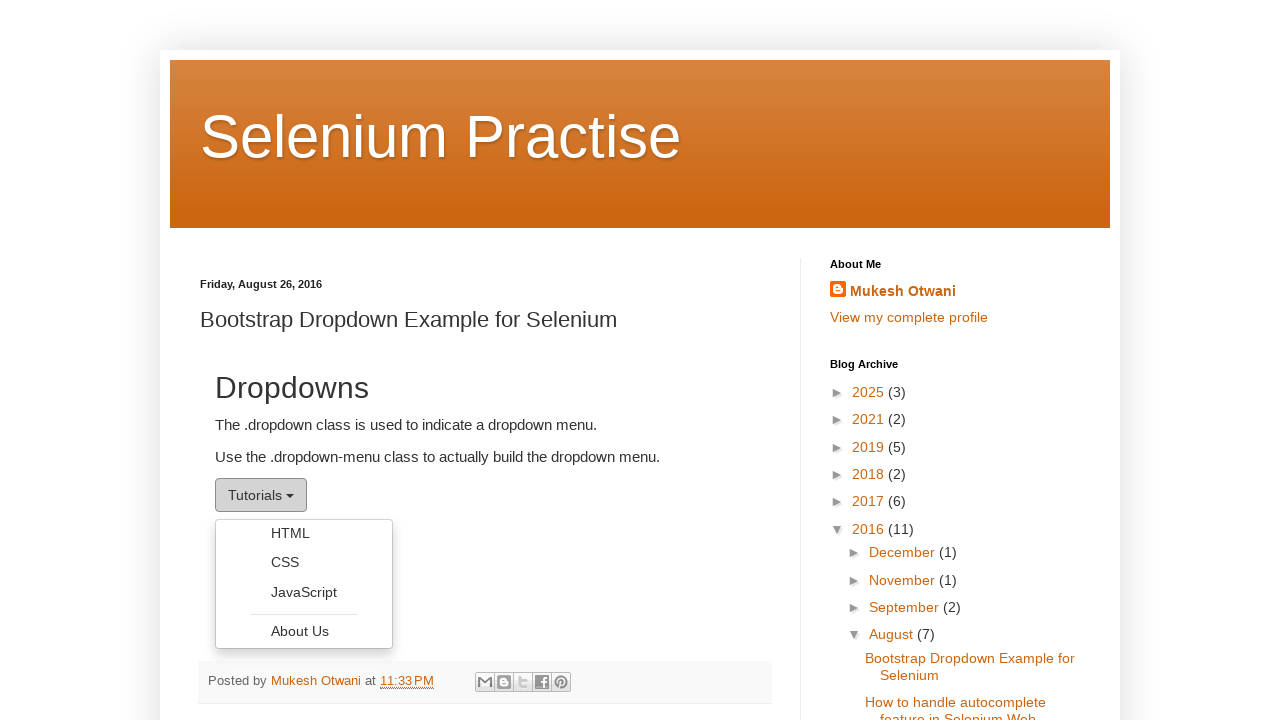

Dropdown menu became visible
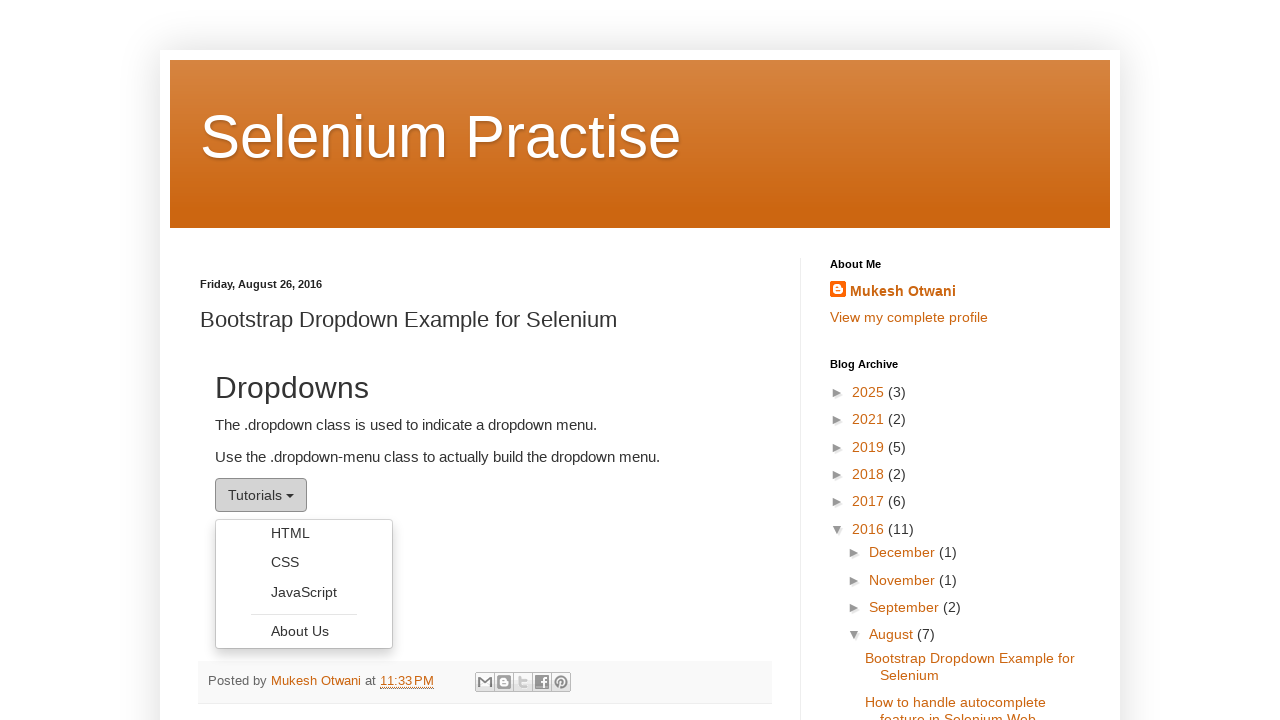

Selected JavaScript option from dropdown menu at (304, 592) on ul.dropdown-menu li a >> nth=2
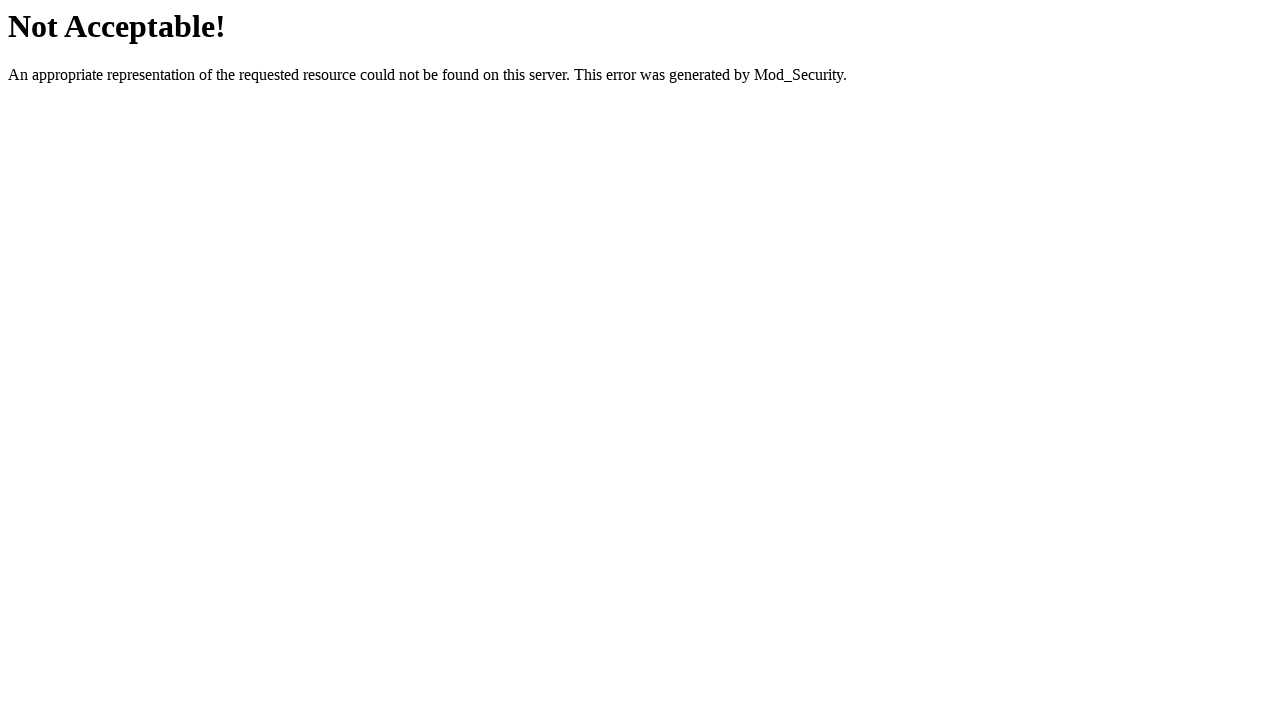

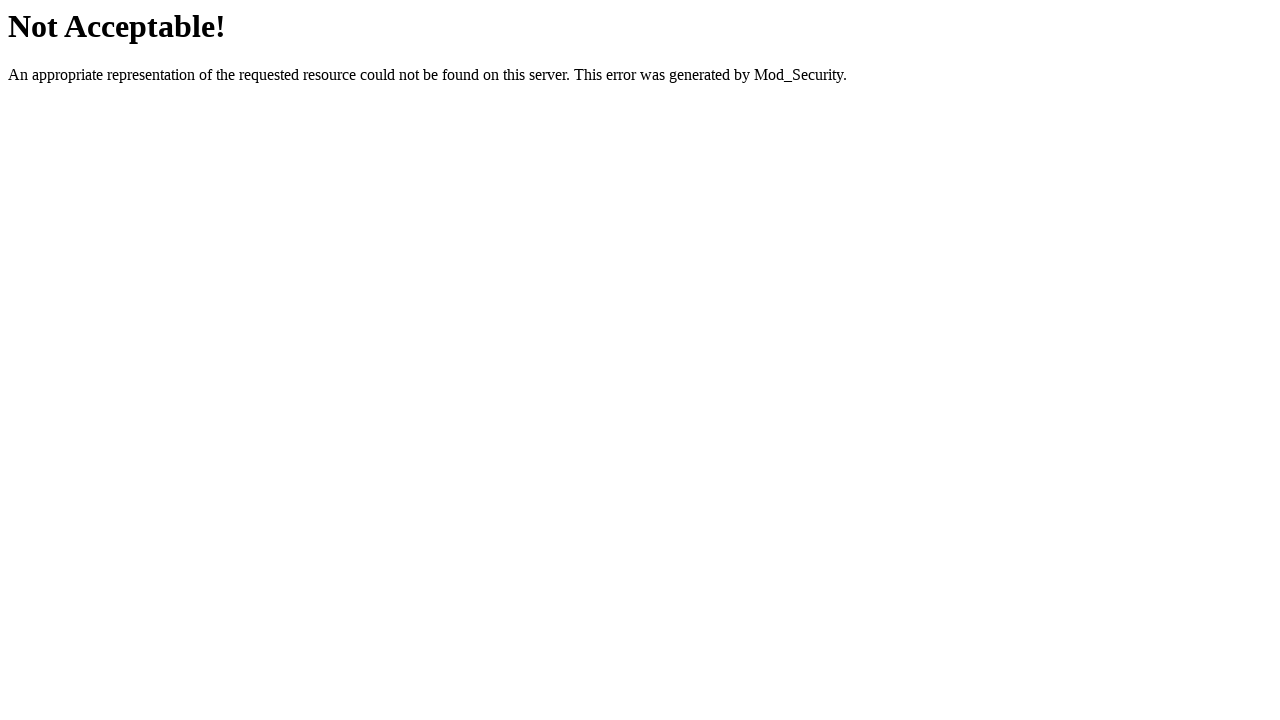